Tests dynamic element creation by clicking "Add Element" button multiple times and verifying that Delete buttons are created

Starting URL: http://the-internet.herokuapp.com/add_remove_elements/

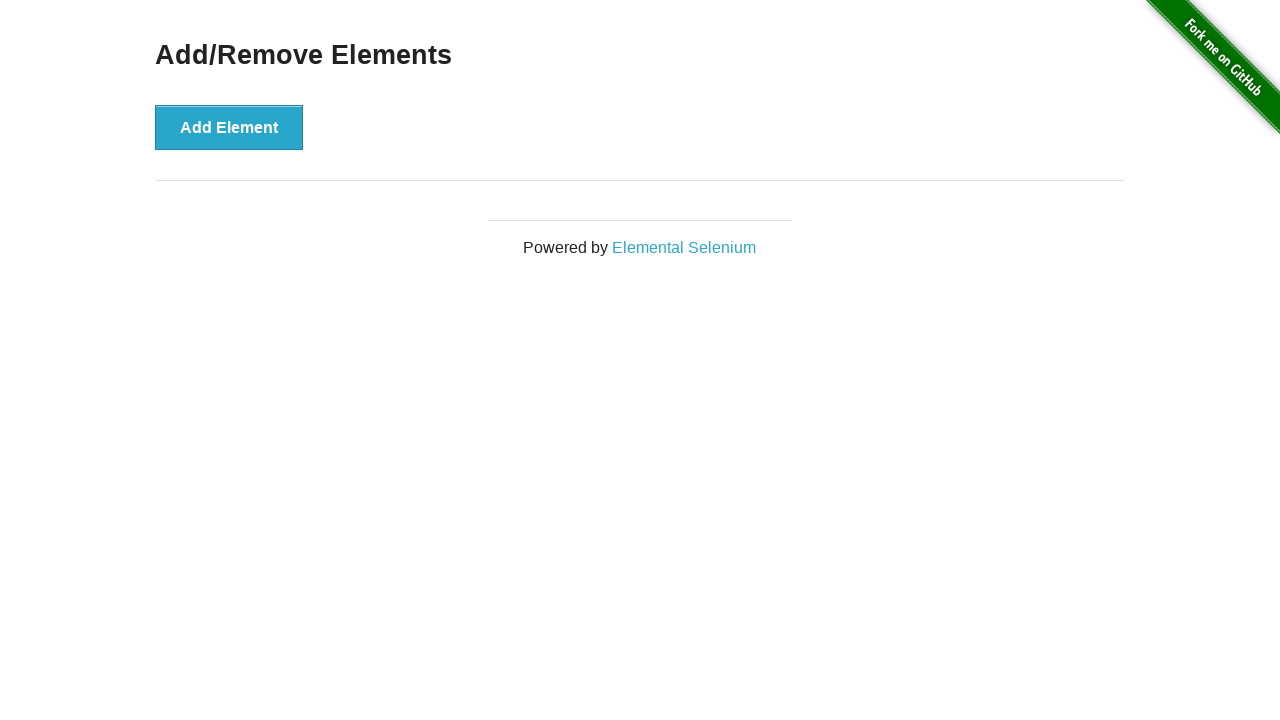

Navigated to add/remove elements page
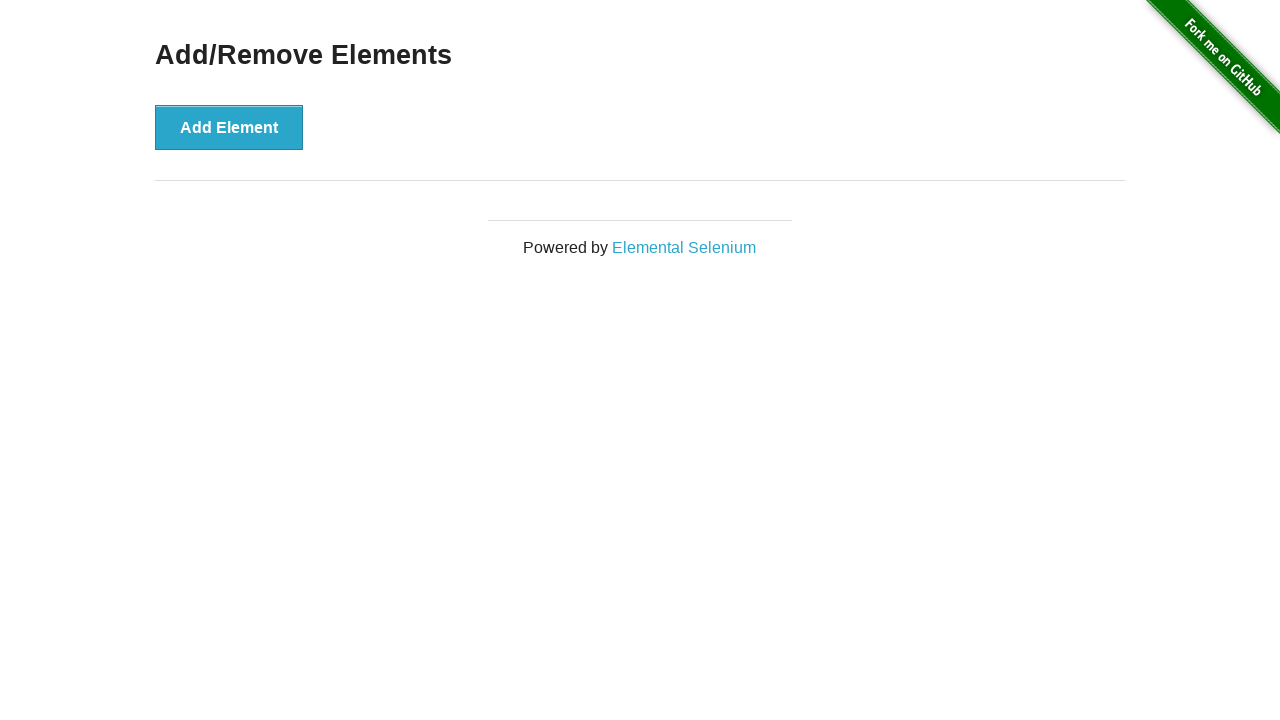

Clicked 'Add Element' button to create a Delete button at (229, 127) on xpath=//button[text()='Add Element']
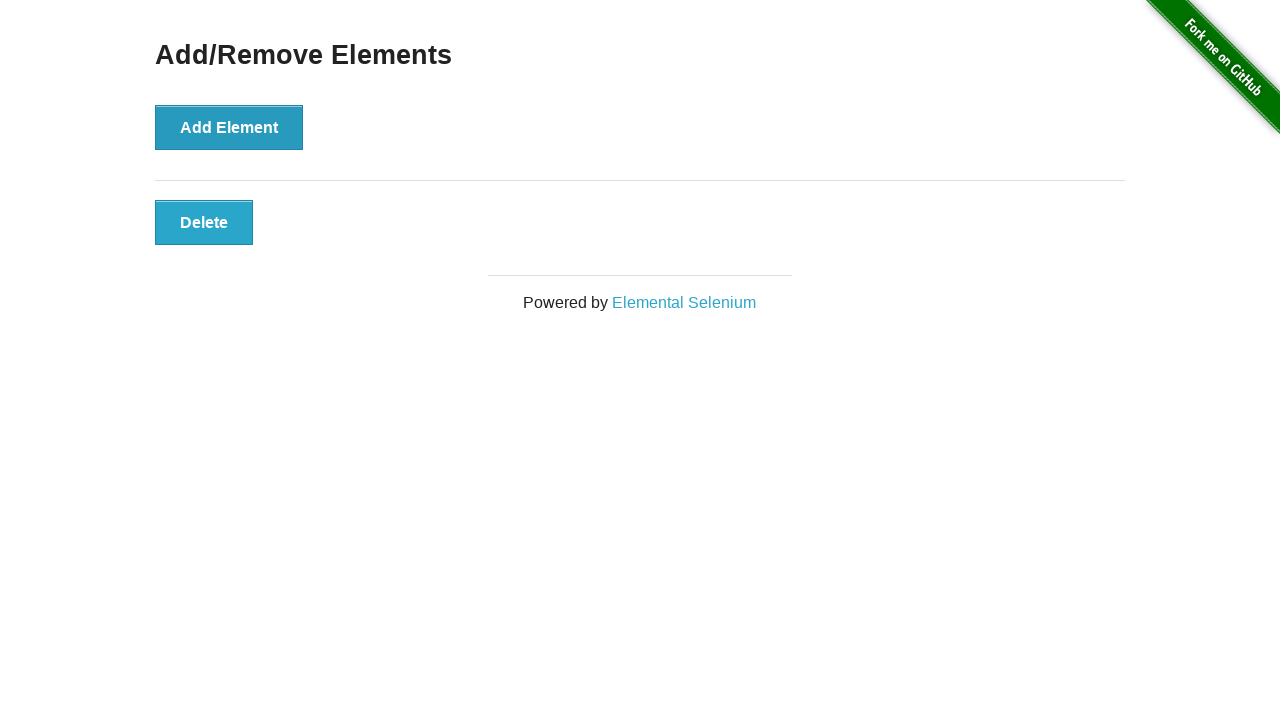

Clicked 'Add Element' button to create a Delete button at (229, 127) on xpath=//button[text()='Add Element']
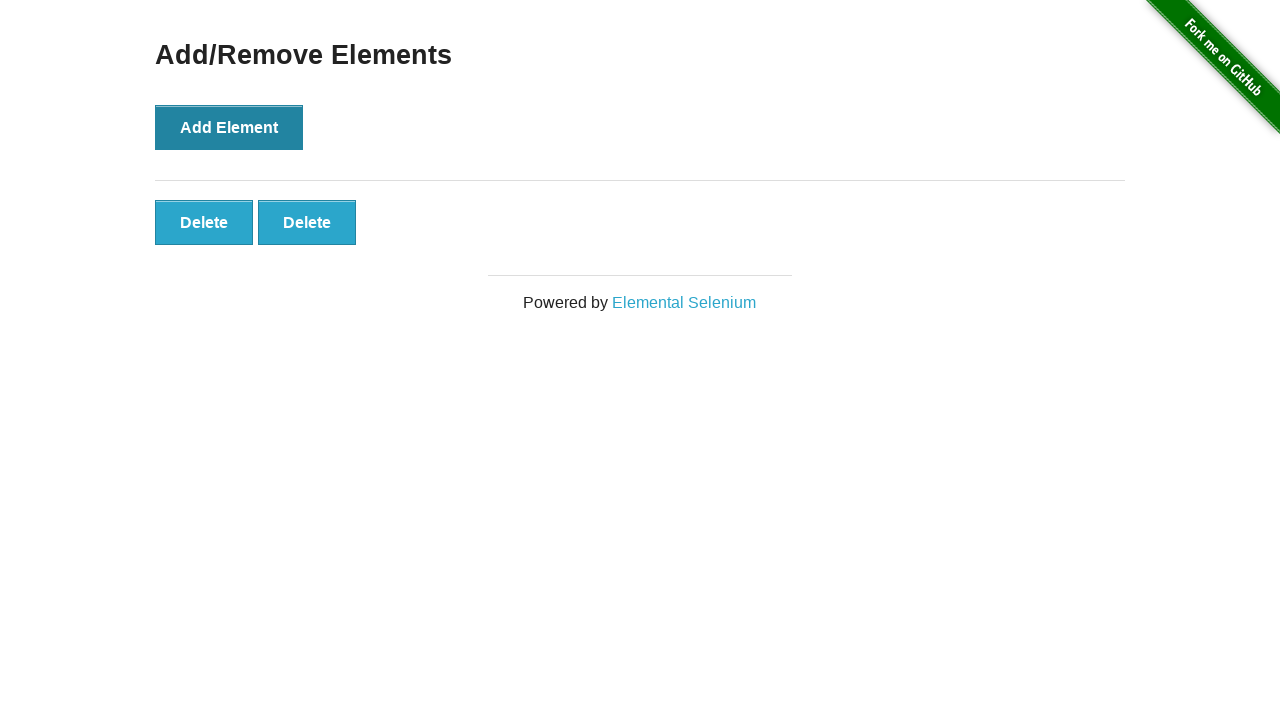

Clicked 'Add Element' button to create a Delete button at (229, 127) on xpath=//button[text()='Add Element']
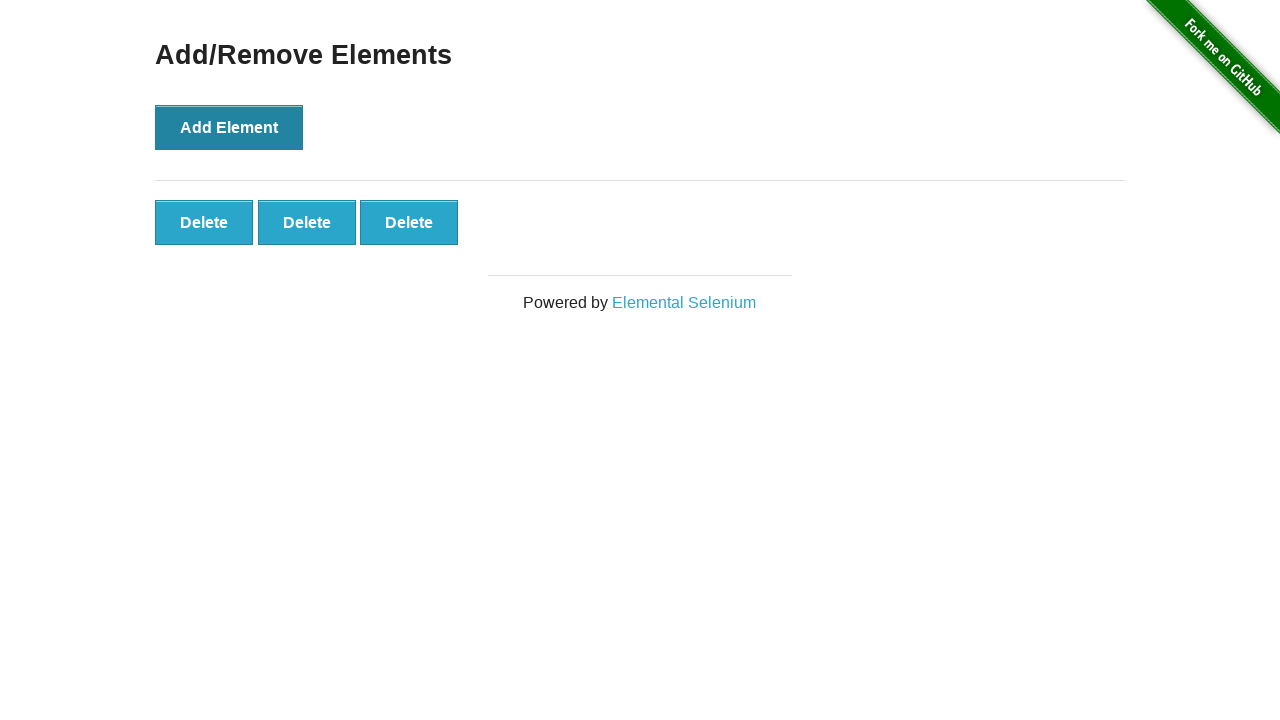

Clicked 'Add Element' button to create a Delete button at (229, 127) on xpath=//button[text()='Add Element']
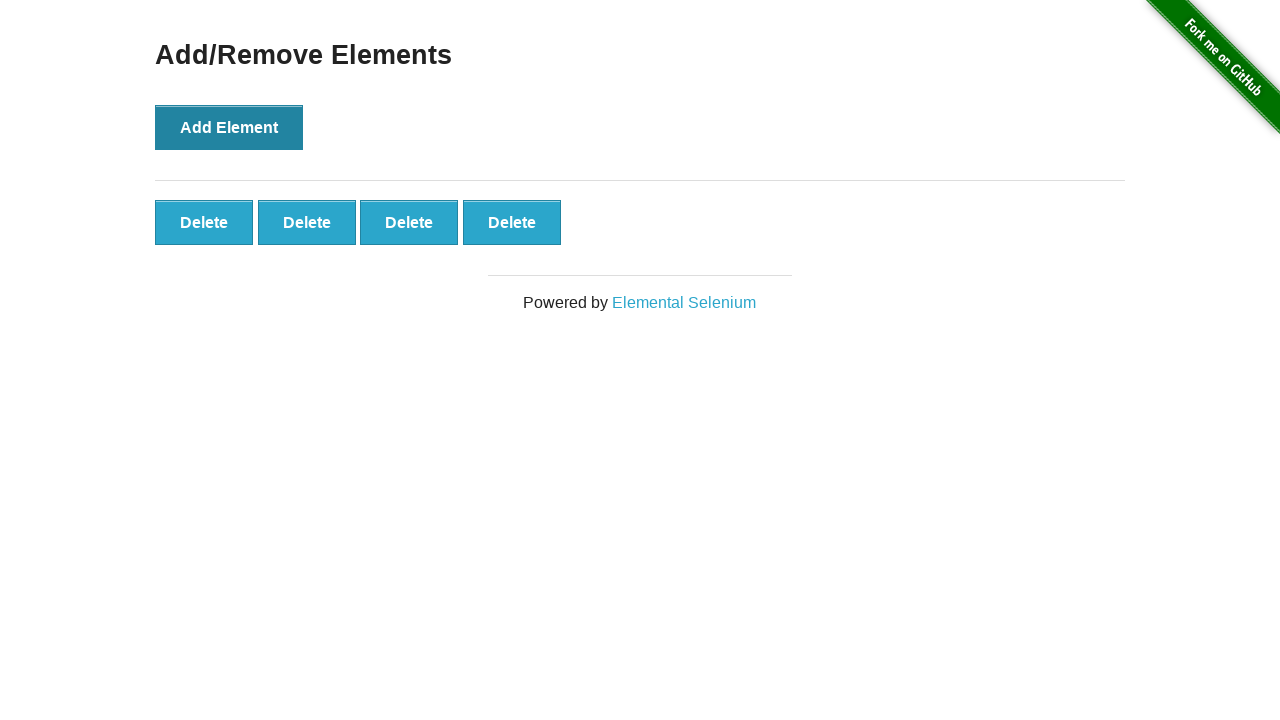

Clicked 'Add Element' button to create a Delete button at (229, 127) on xpath=//button[text()='Add Element']
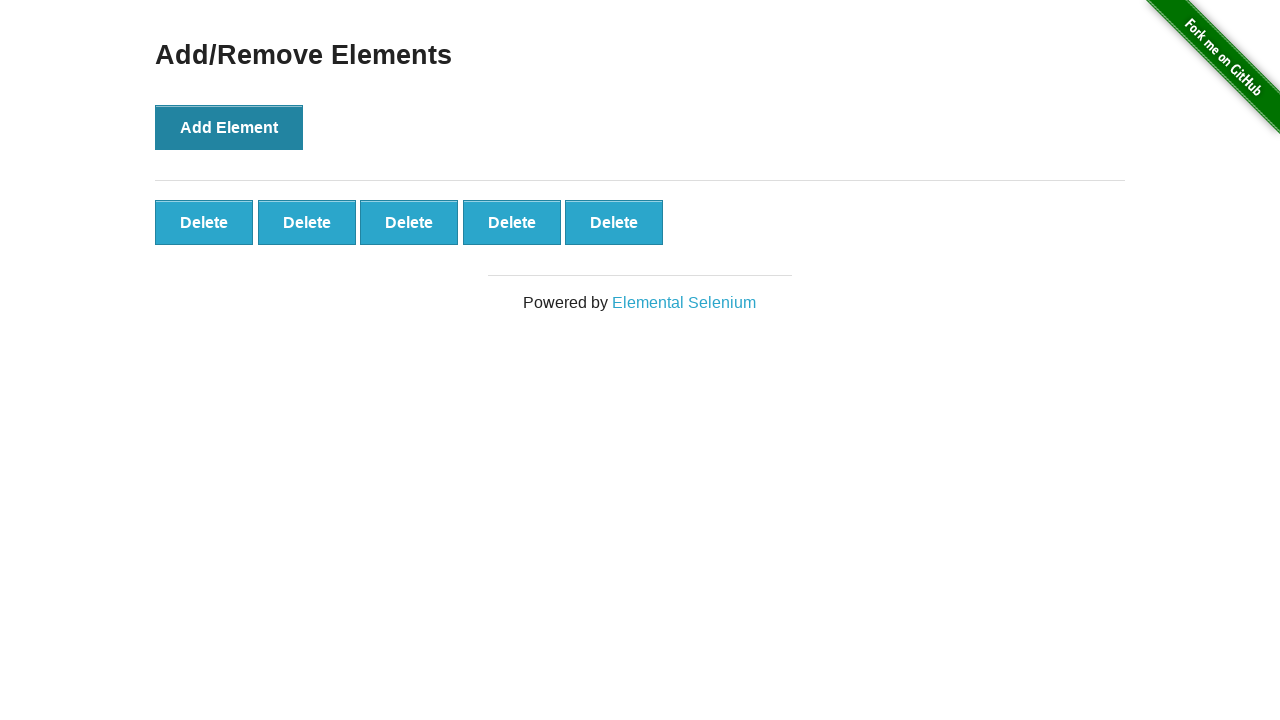

Located all Delete buttons on the page
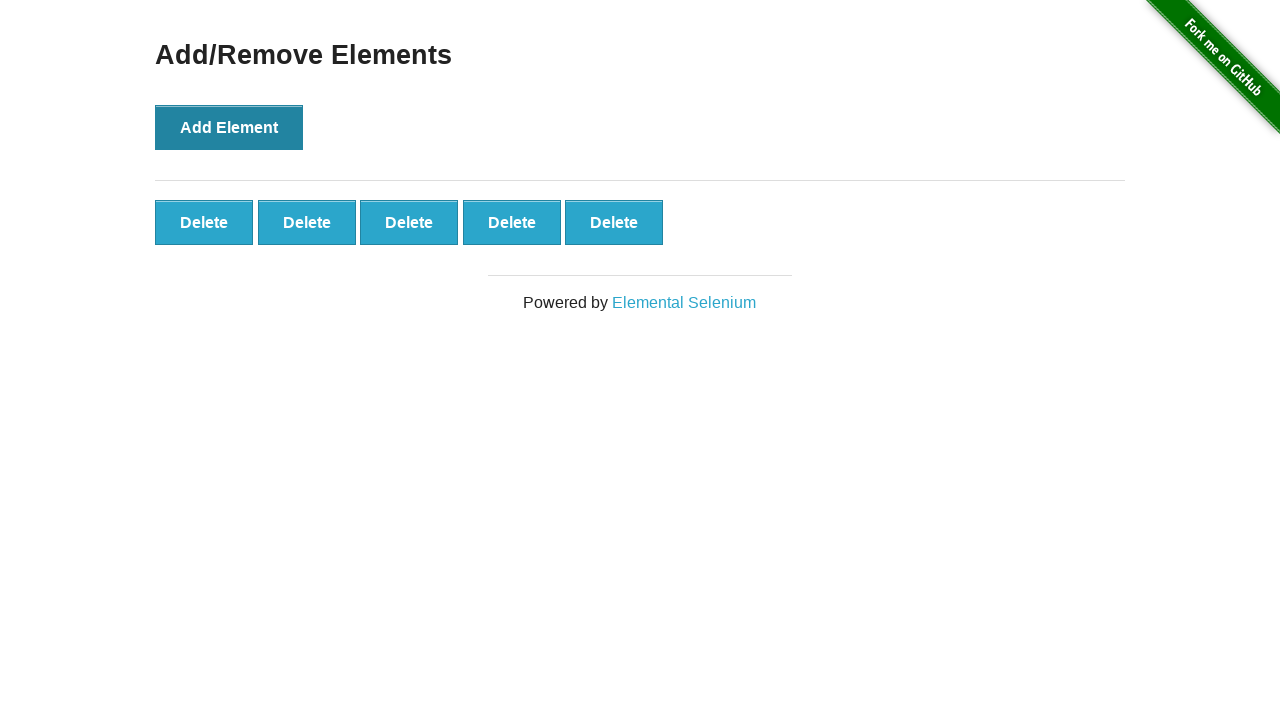

Verified that 5 Delete buttons were created successfully
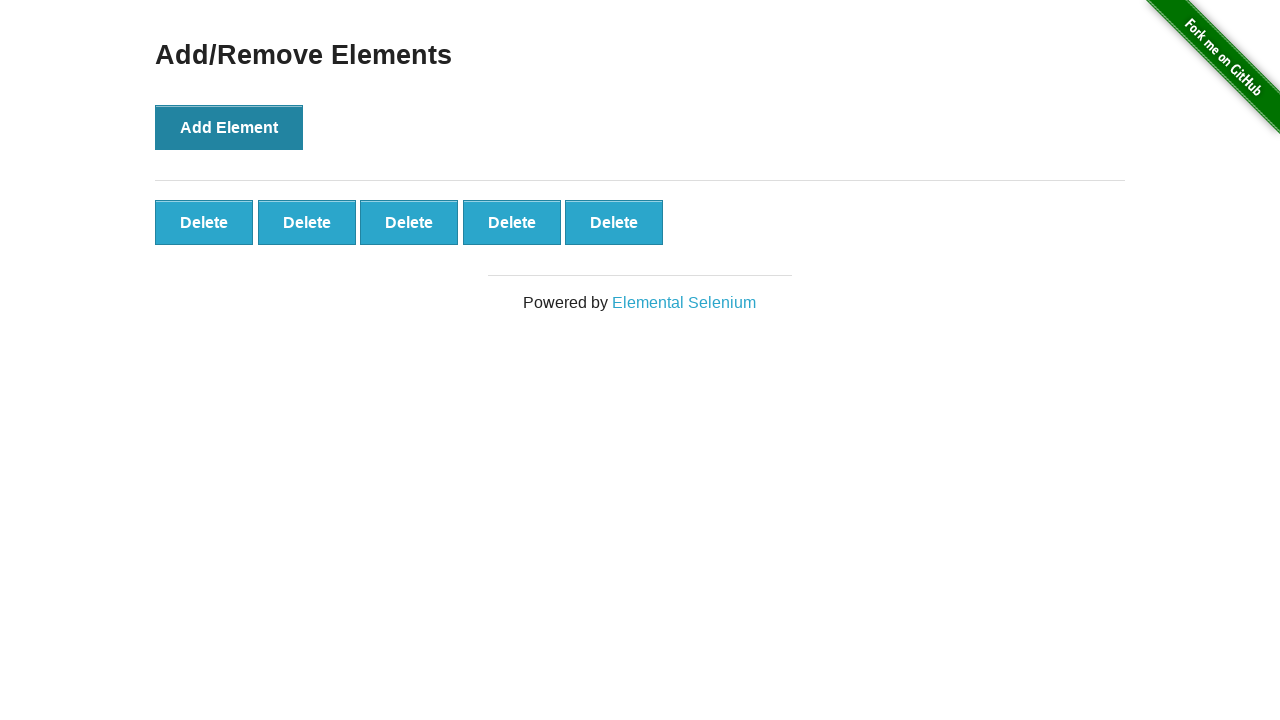

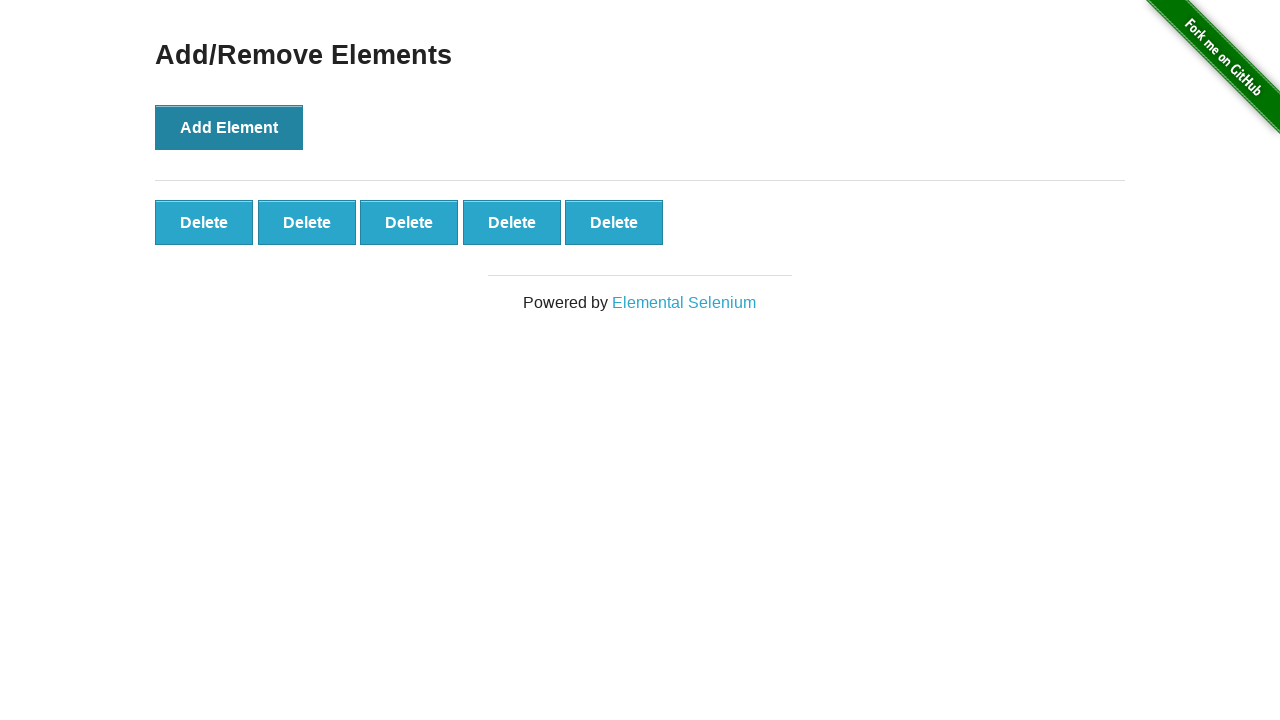